Navigates to nested frames page and switches to the middle frame to access its content

Starting URL: https://the-internet.herokuapp.com/

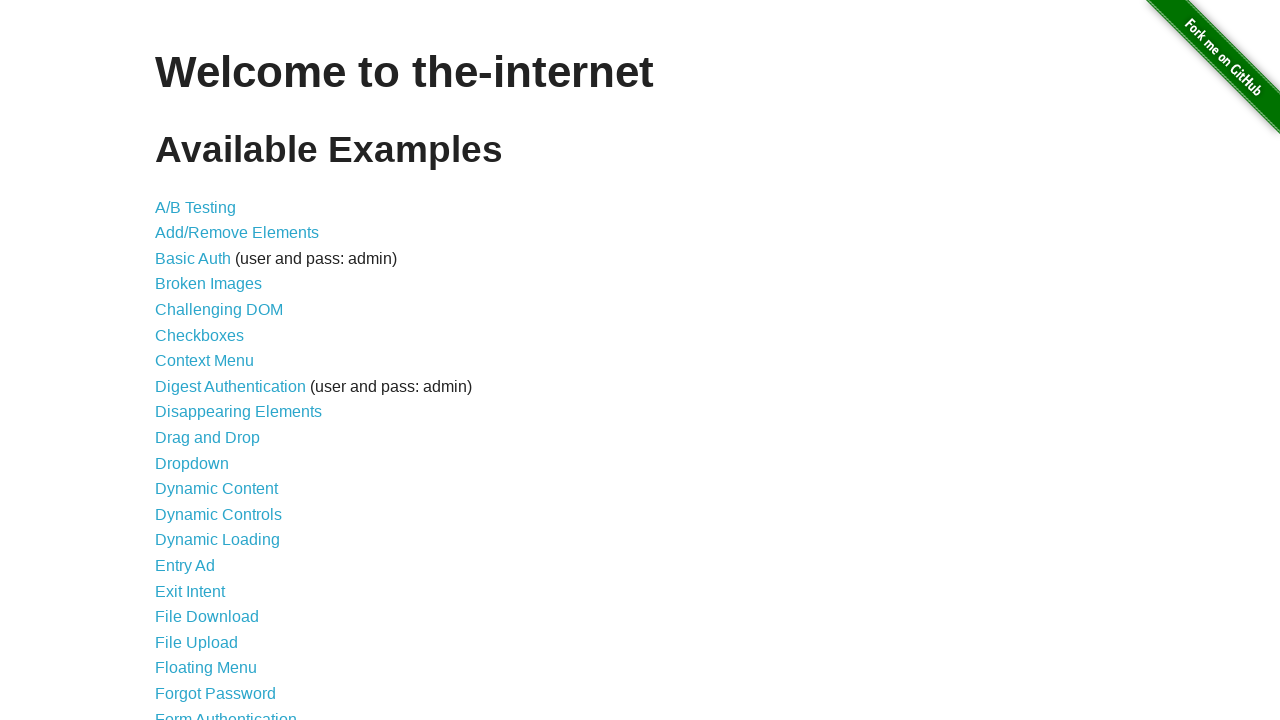

Clicked on Frames link at (182, 361) on xpath=//a[text()='Frames']
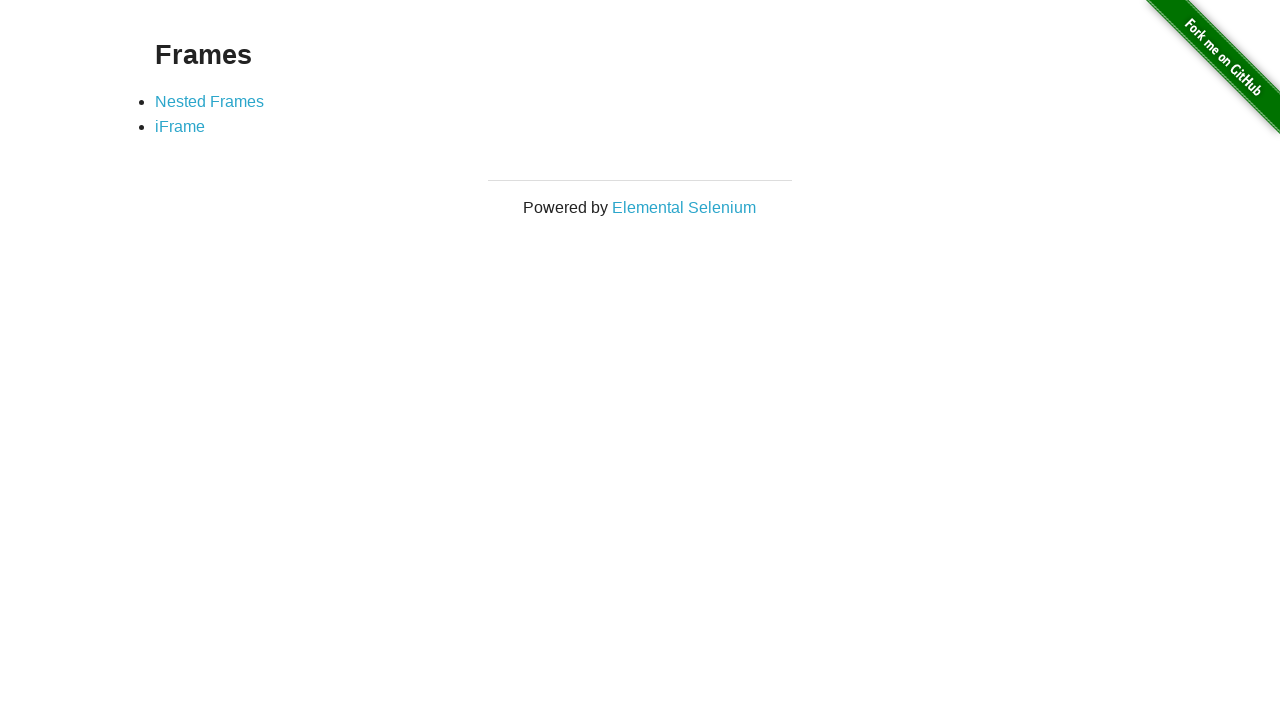

Clicked on Nested Frames link at (210, 101) on xpath=//a[text()='Nested Frames']
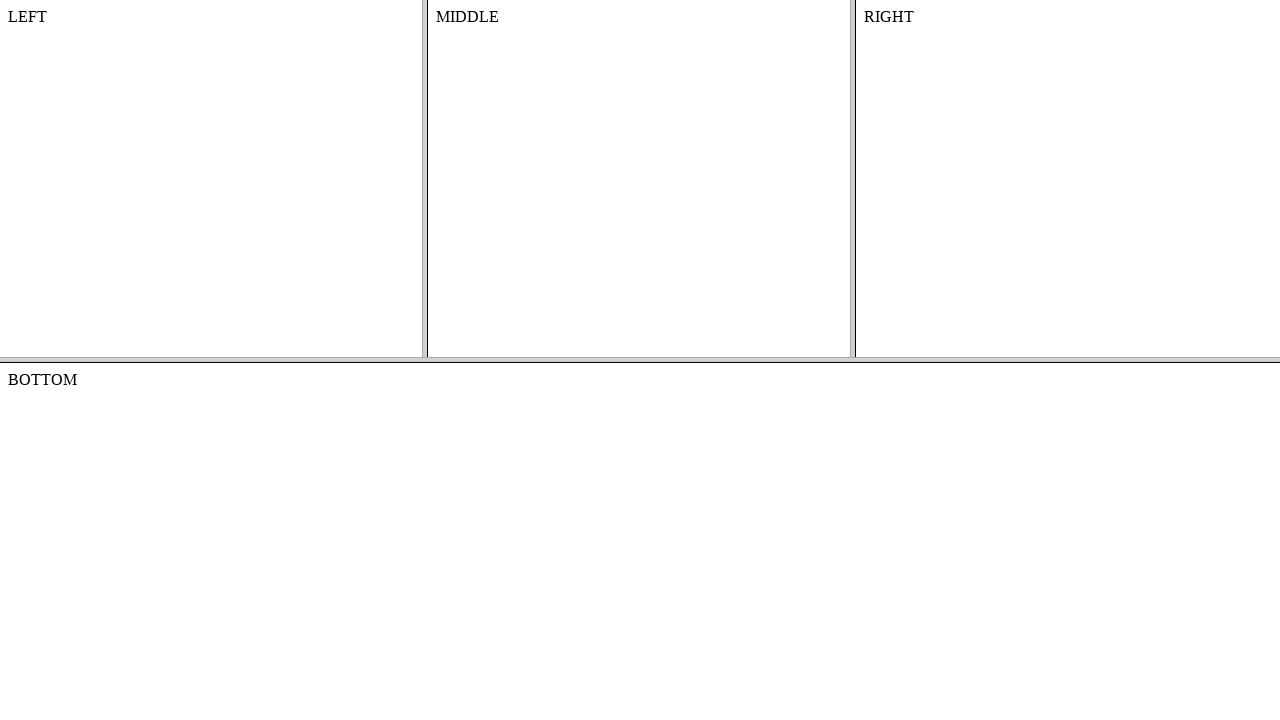

Located top frame
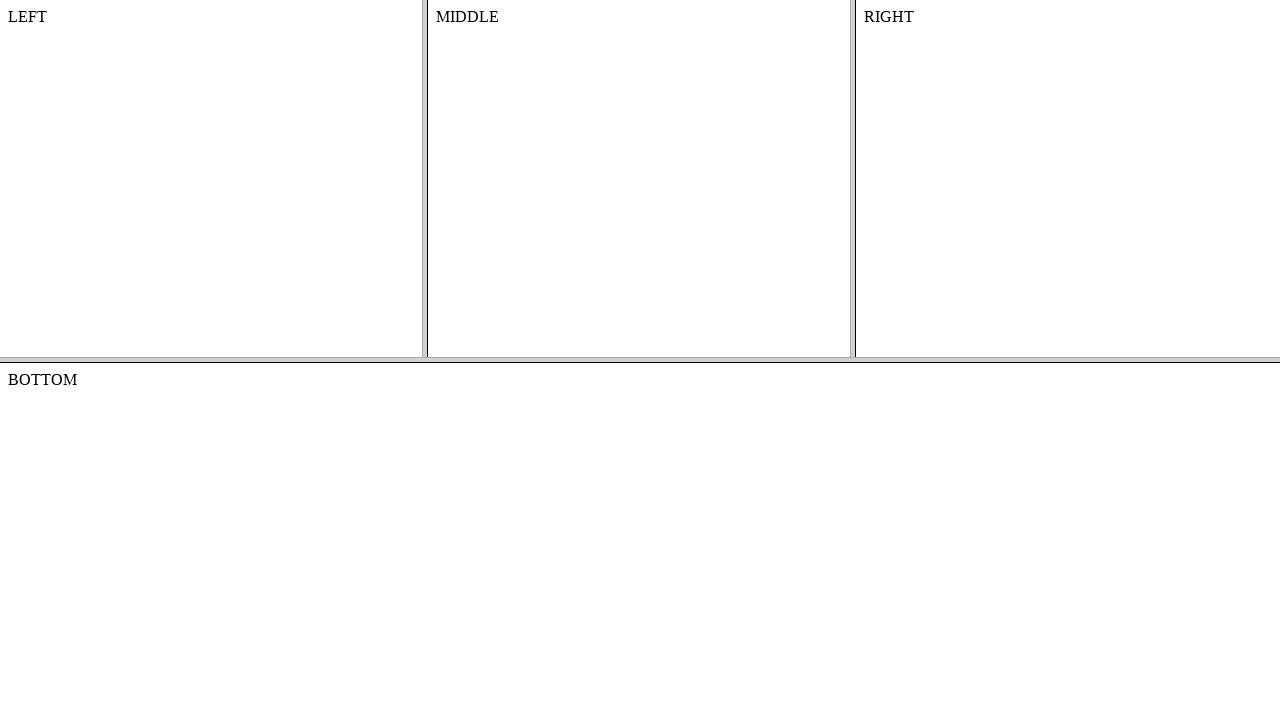

Located middle frame within top frame
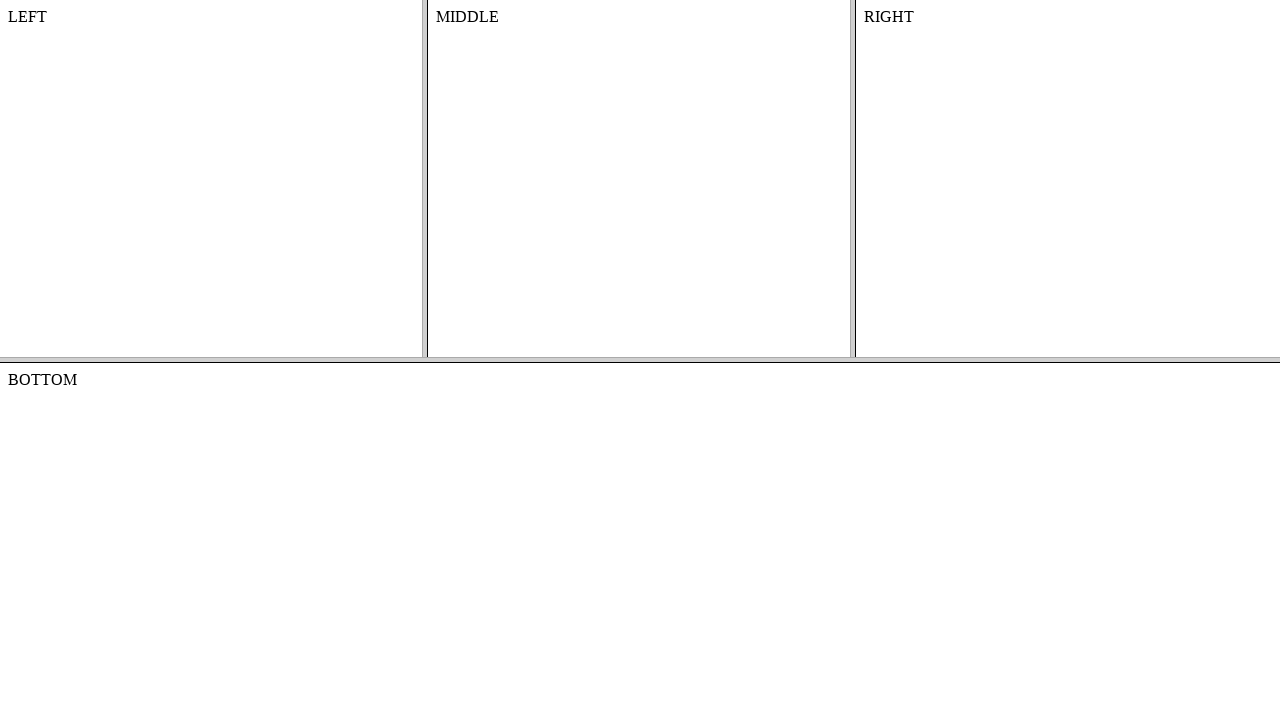

Retrieved text content from middle frame
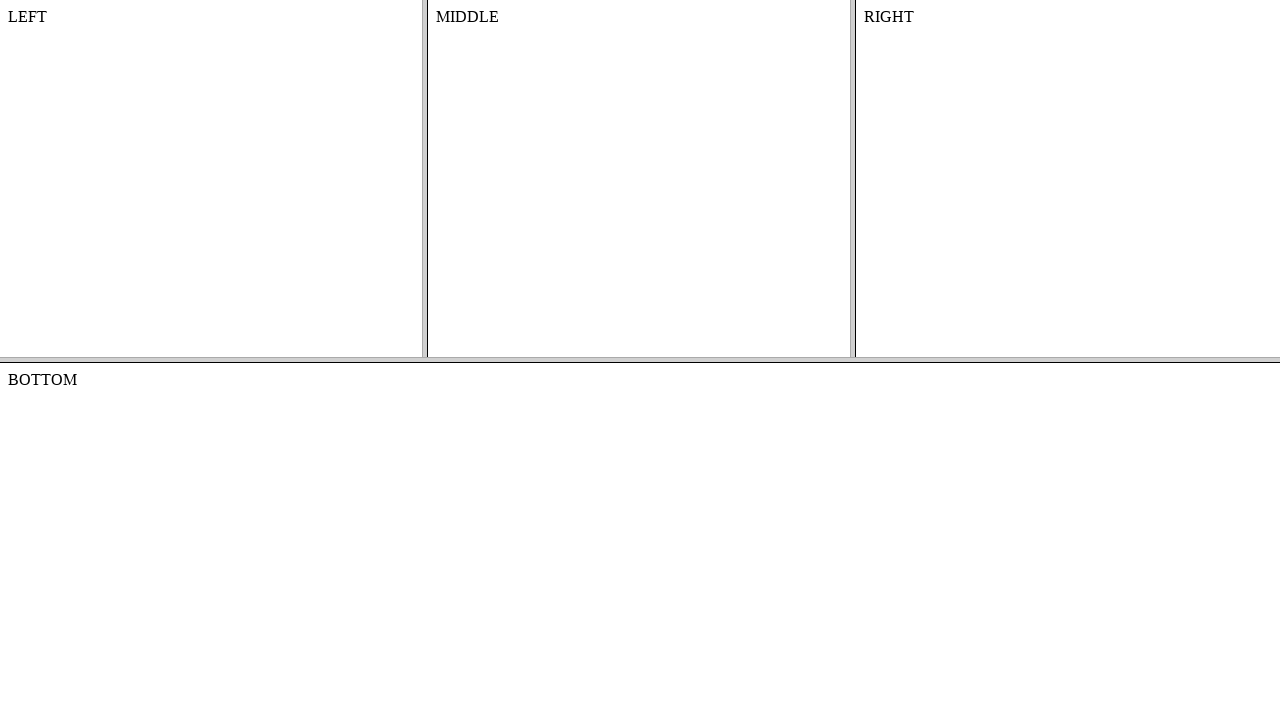

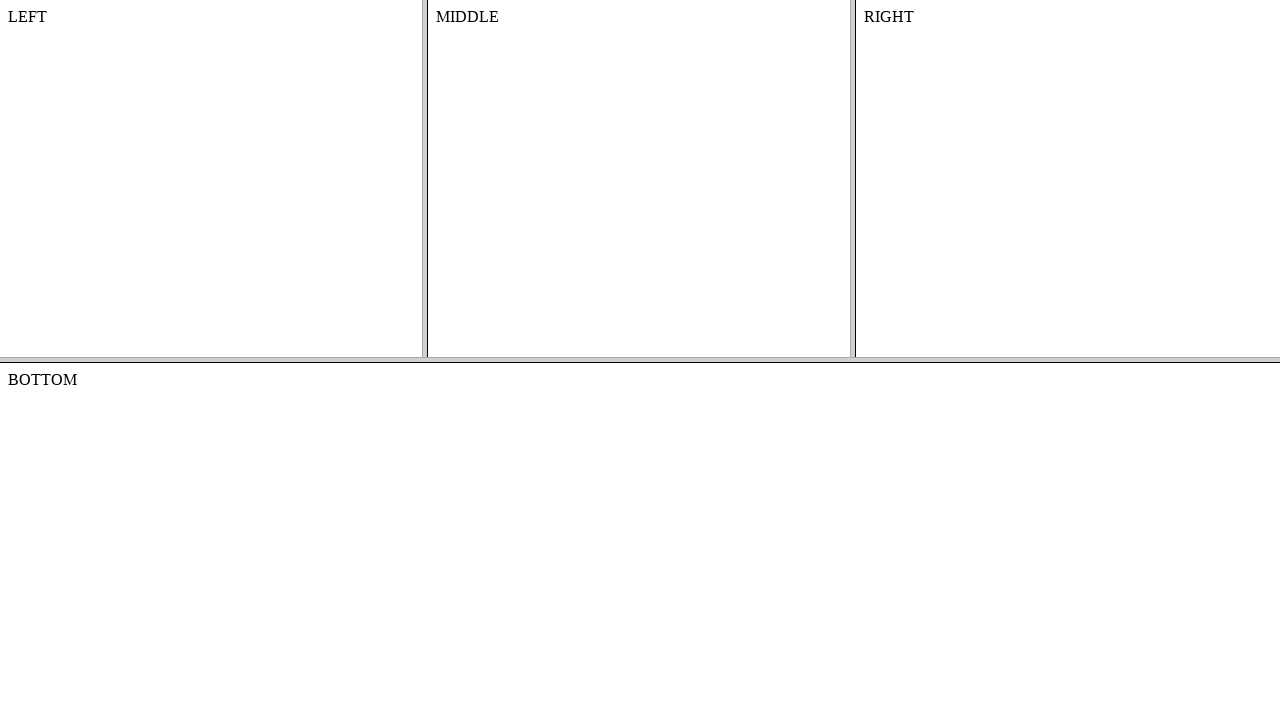